Tests different types of JavaScript alerts including simple alerts, confirmation dialogs, and prompt dialogs by clicking buttons and interacting with the alerts

Starting URL: http://demo.automationtesting.in/Alerts.html

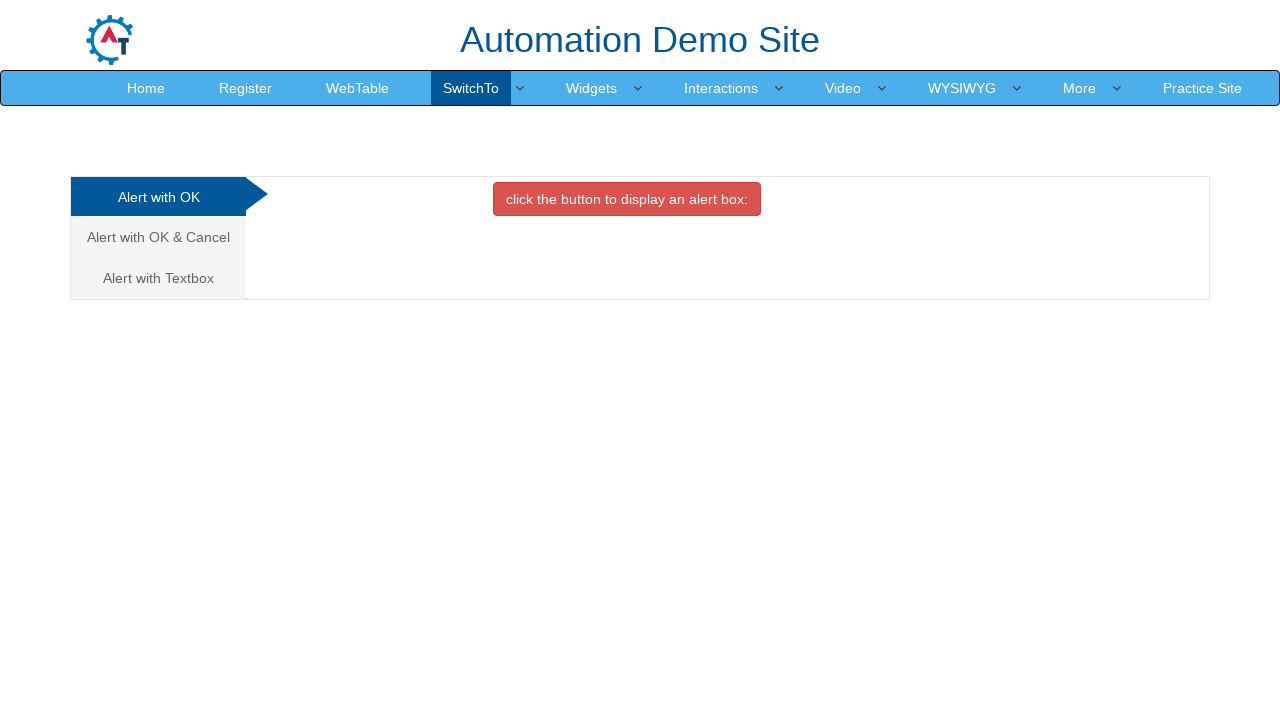

Clicked on Alert with OK tab at (158, 197) on xpath=//html/body/div[1]/div/div/div/div/ul/li[1]/a
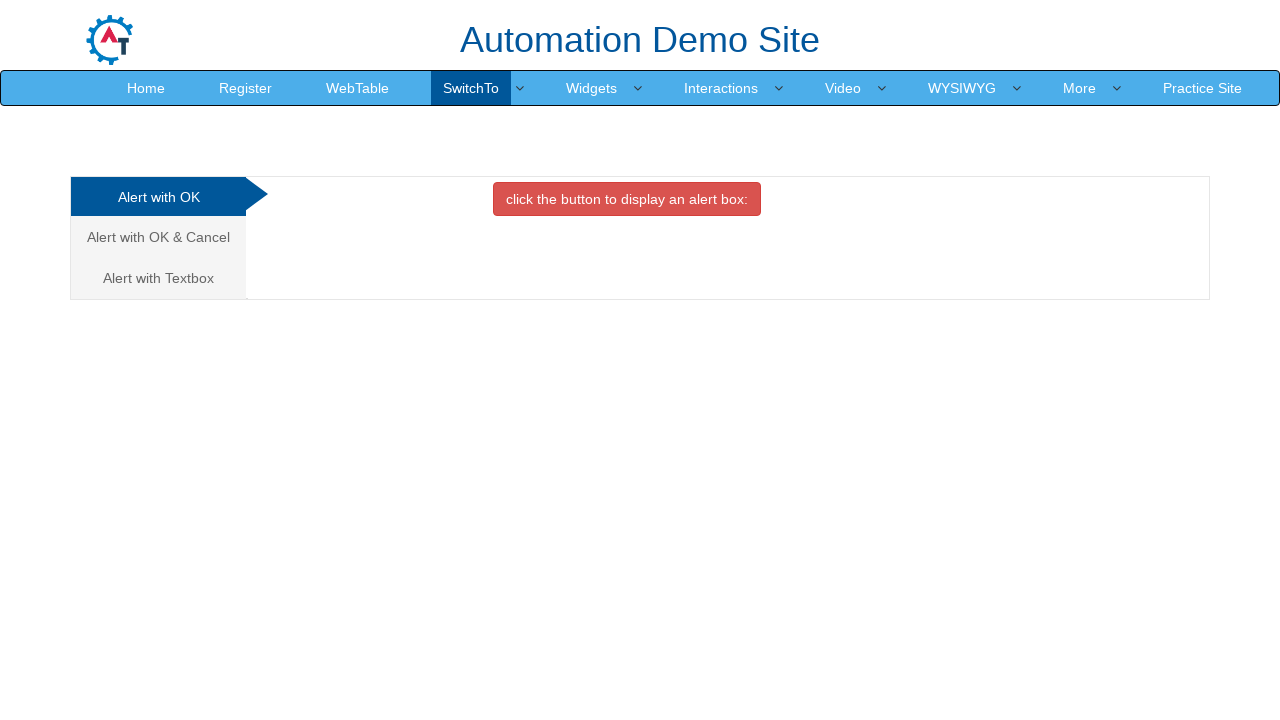

Clicked button to trigger simple alert at (627, 199) on xpath=//html/body/div[1]/div/div/div/div[2]/div[1]/button
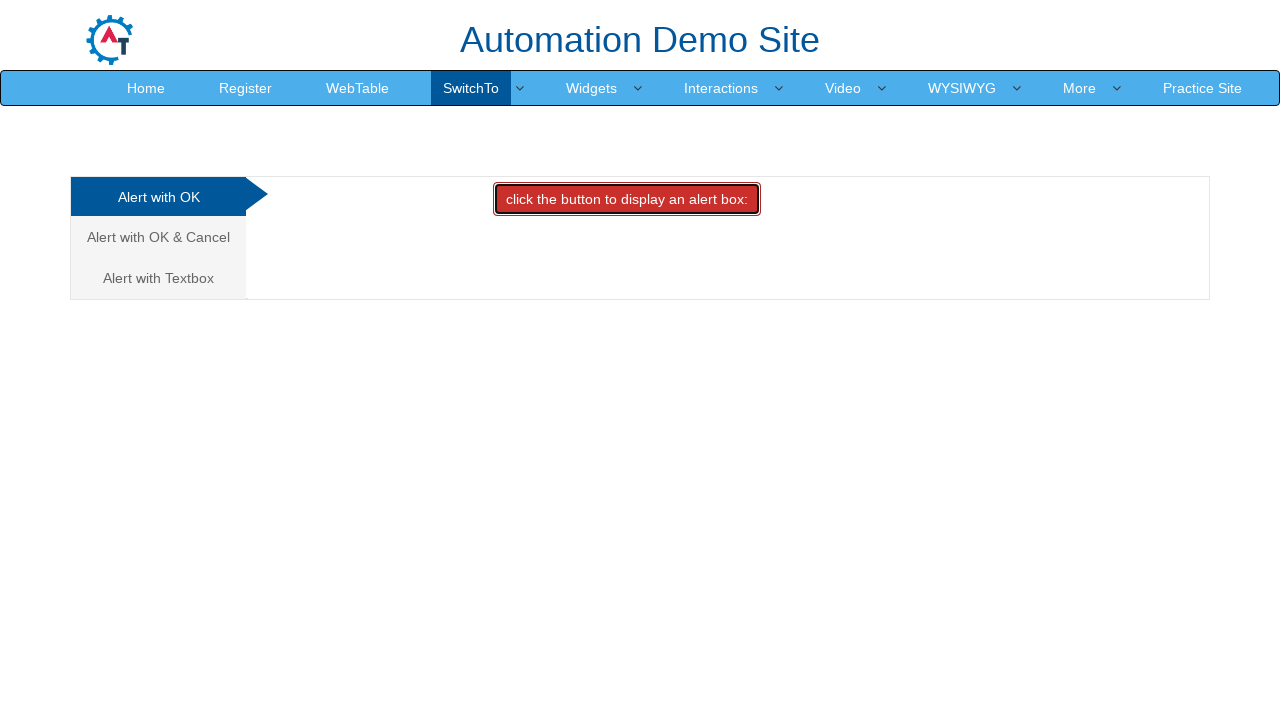

Handled simple alert by accepting it
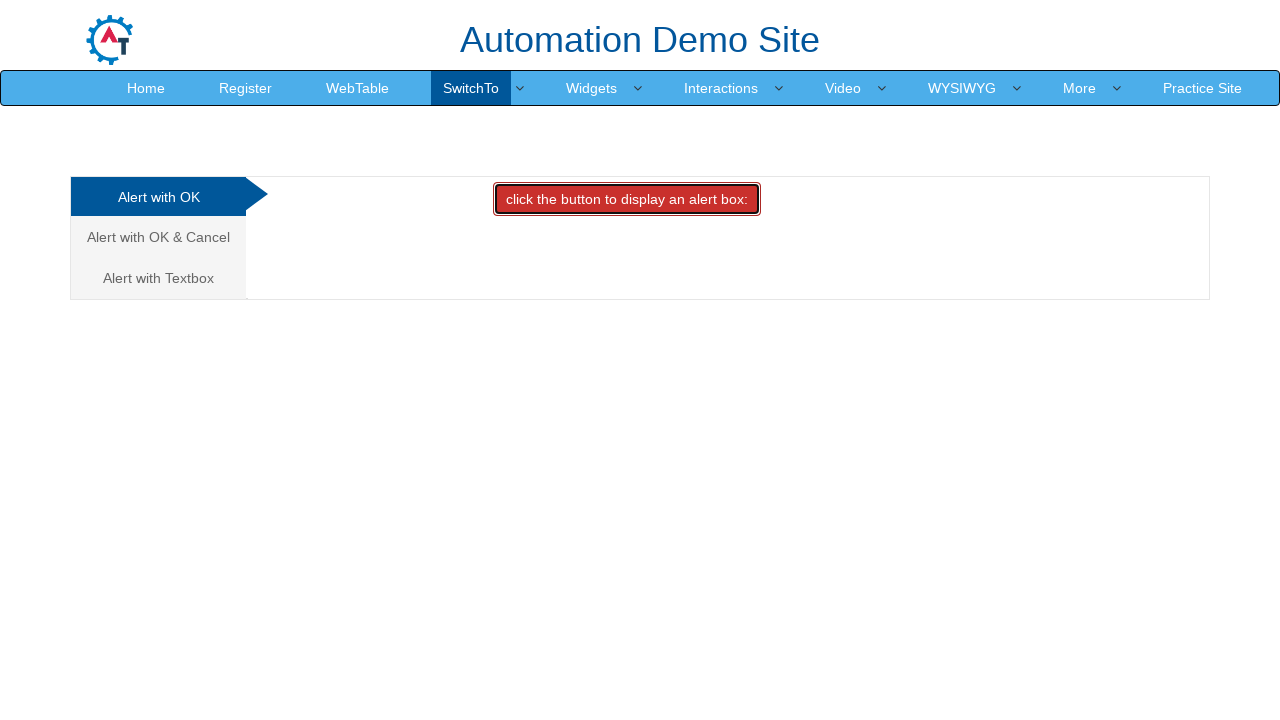

Clicked on Alert with OK & Cancel tab at (158, 237) on xpath=//html/body/div[1]/div/div/div/div/ul/li[2]/a
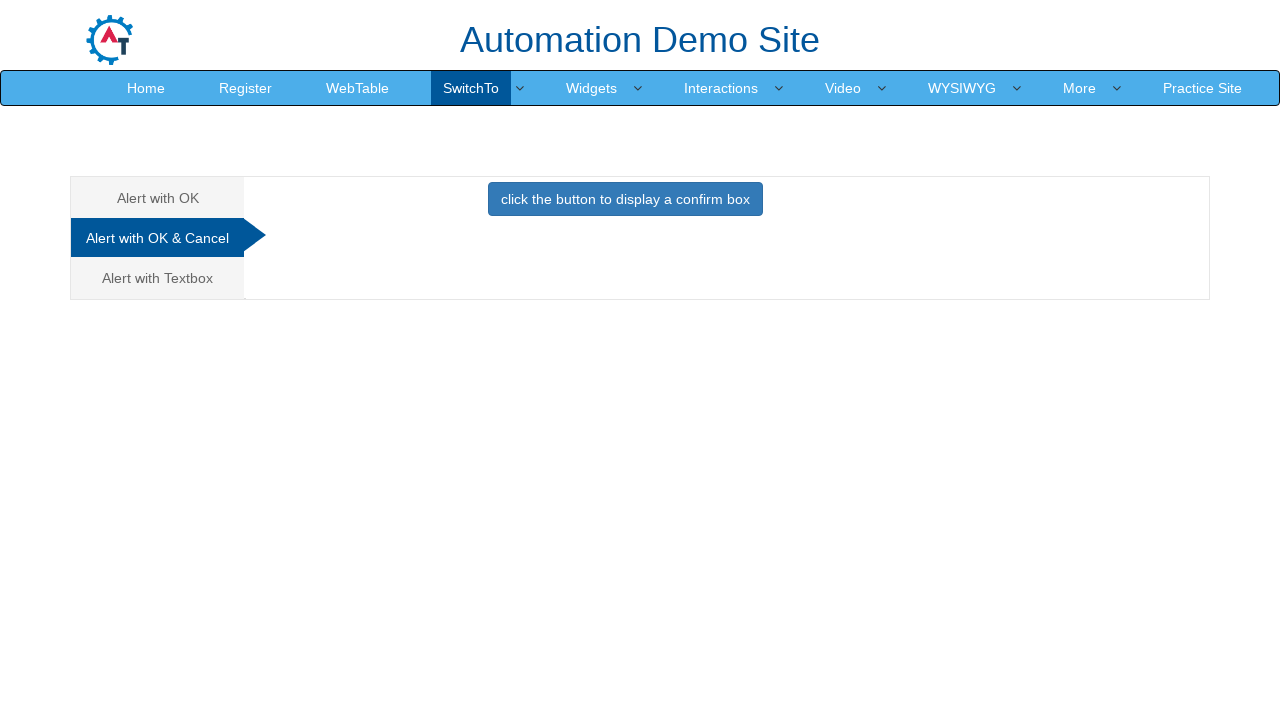

Clicked button to trigger confirmation alert at (625, 199) on xpath=//html/body/div[1]/div/div/div/div[2]/div[2]/button
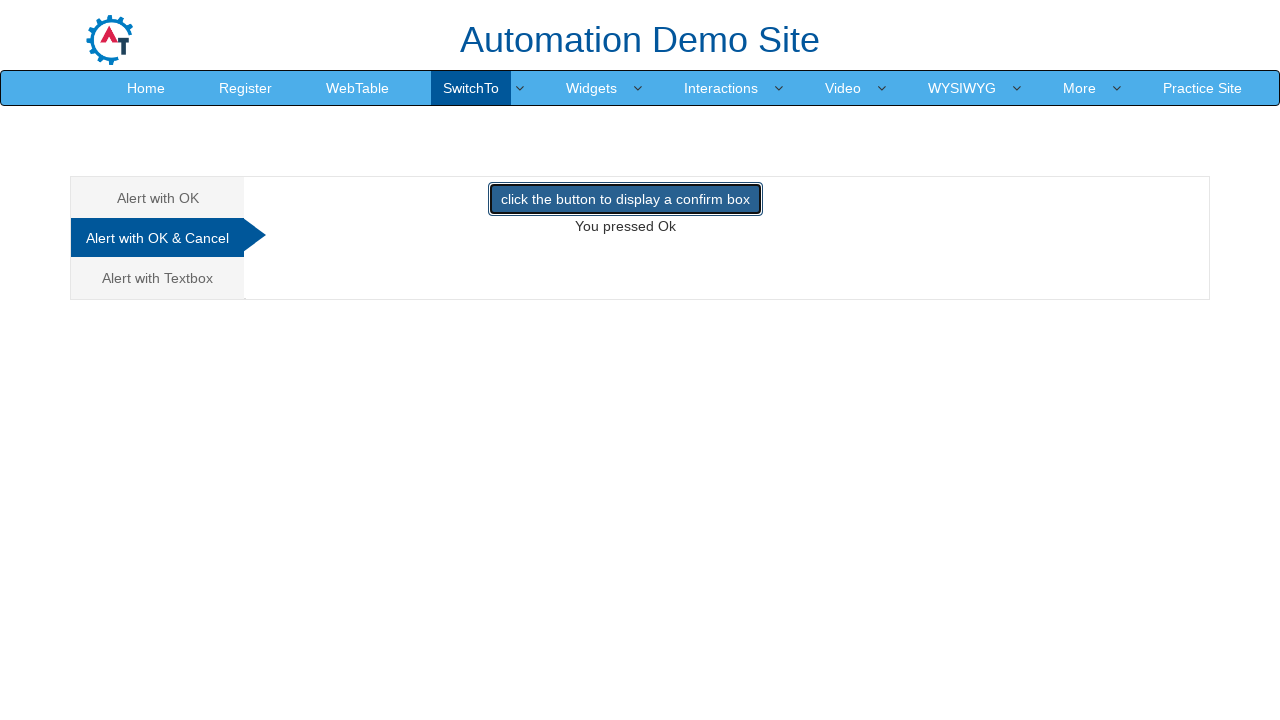

Handled confirmation alert by accepting it
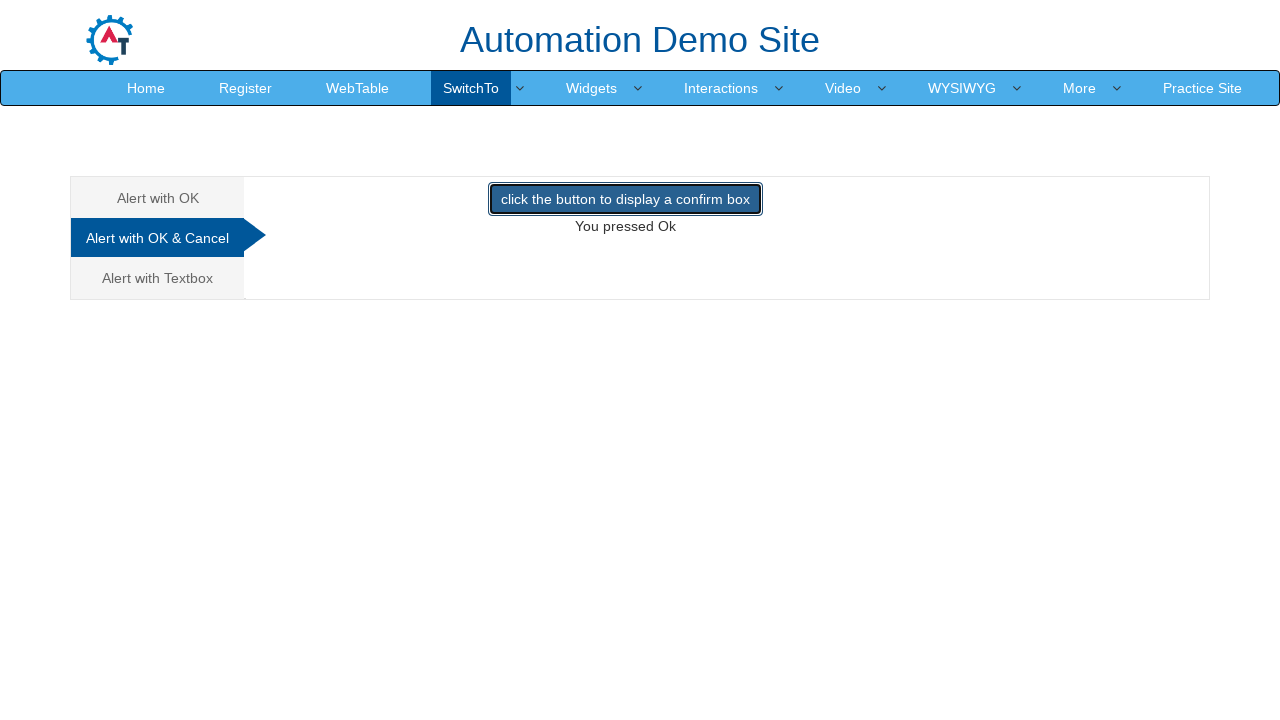

Clicked on Alert with Textbox tab at (158, 278) on xpath=//html/body/div[1]/div/div/div/div[1]/ul/li[3]/a
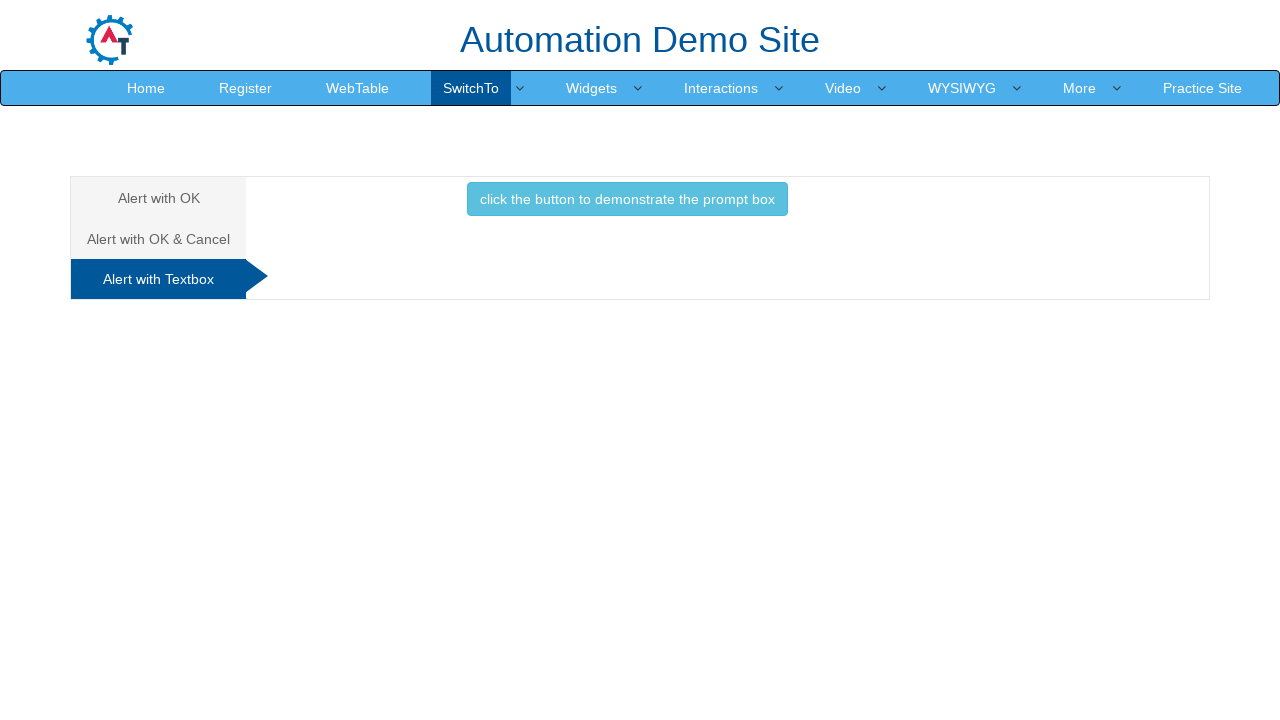

Clicked button to trigger prompt alert at (627, 199) on xpath=//html/body/div[1]/div/div/div/div[2]/div[3]/button
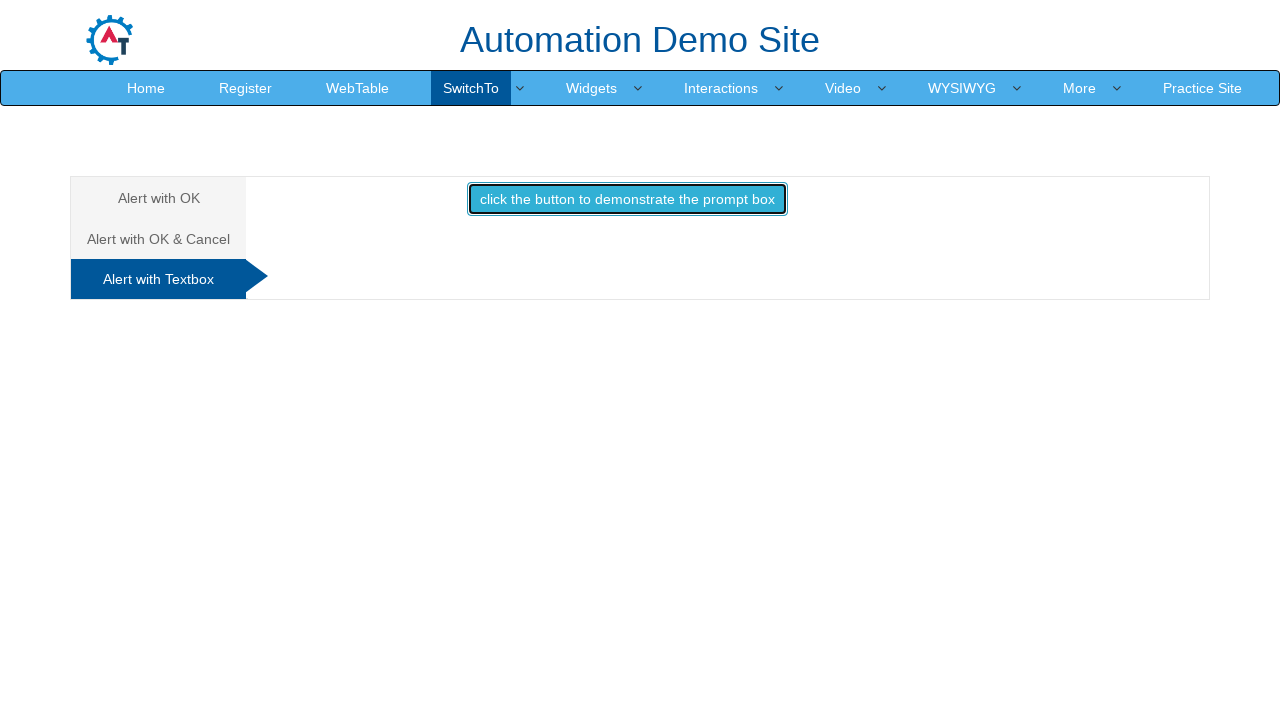

Set up prompt alert handler to accept with text 'Sunita Murugan'
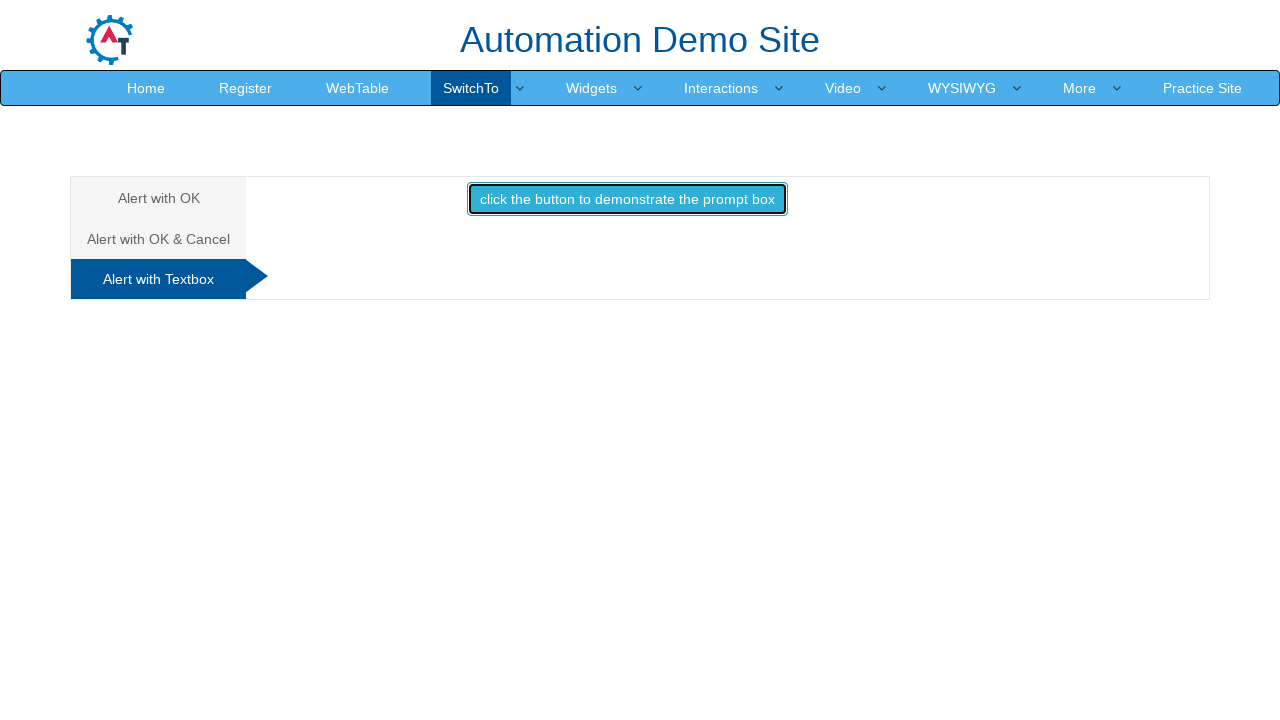

Waited 4 seconds for prompt to be handled
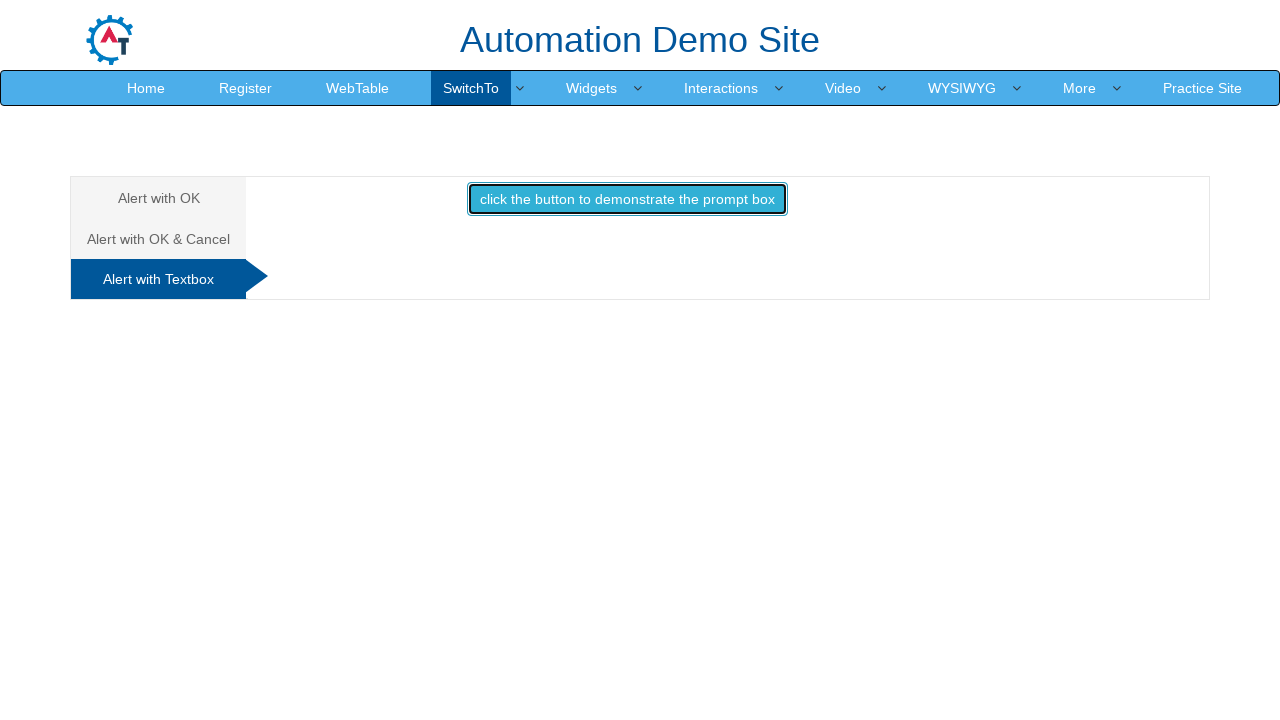

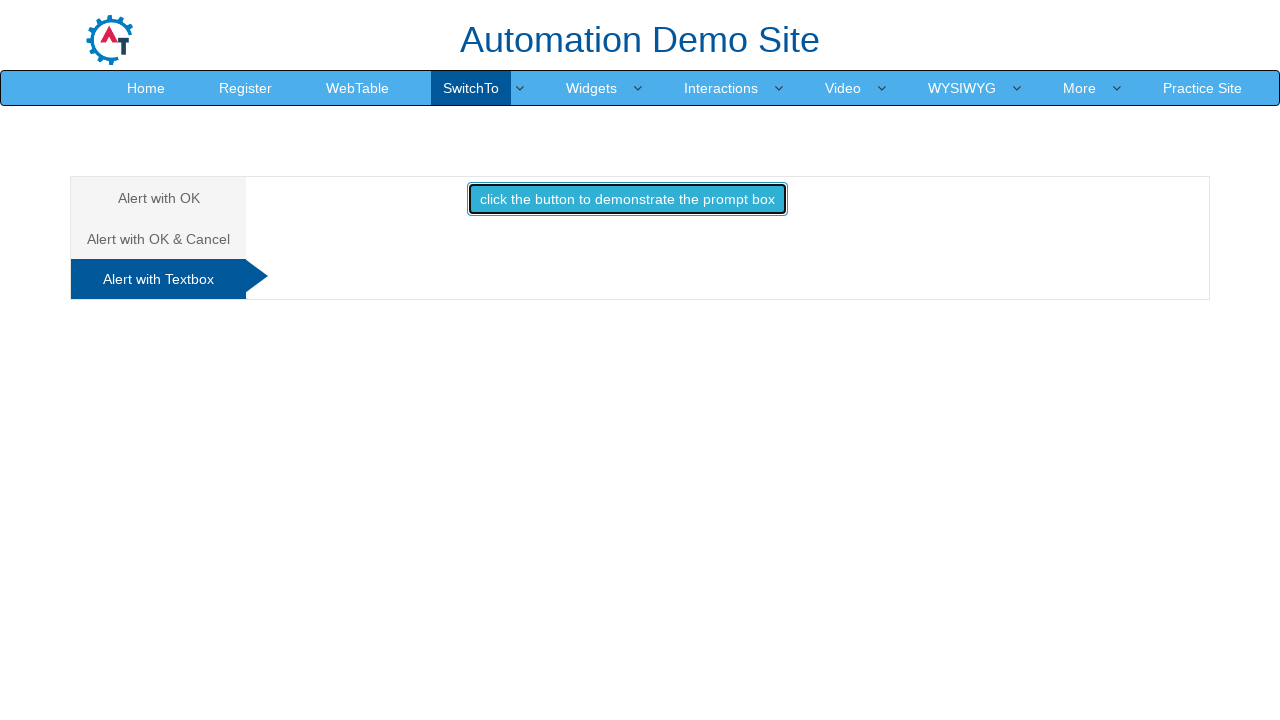